Navigates to the Simplilearn website and waits for the page to fully load. The original script took a screenshot to verify the page loaded correctly.

Starting URL: https://www.simplilearn.com/

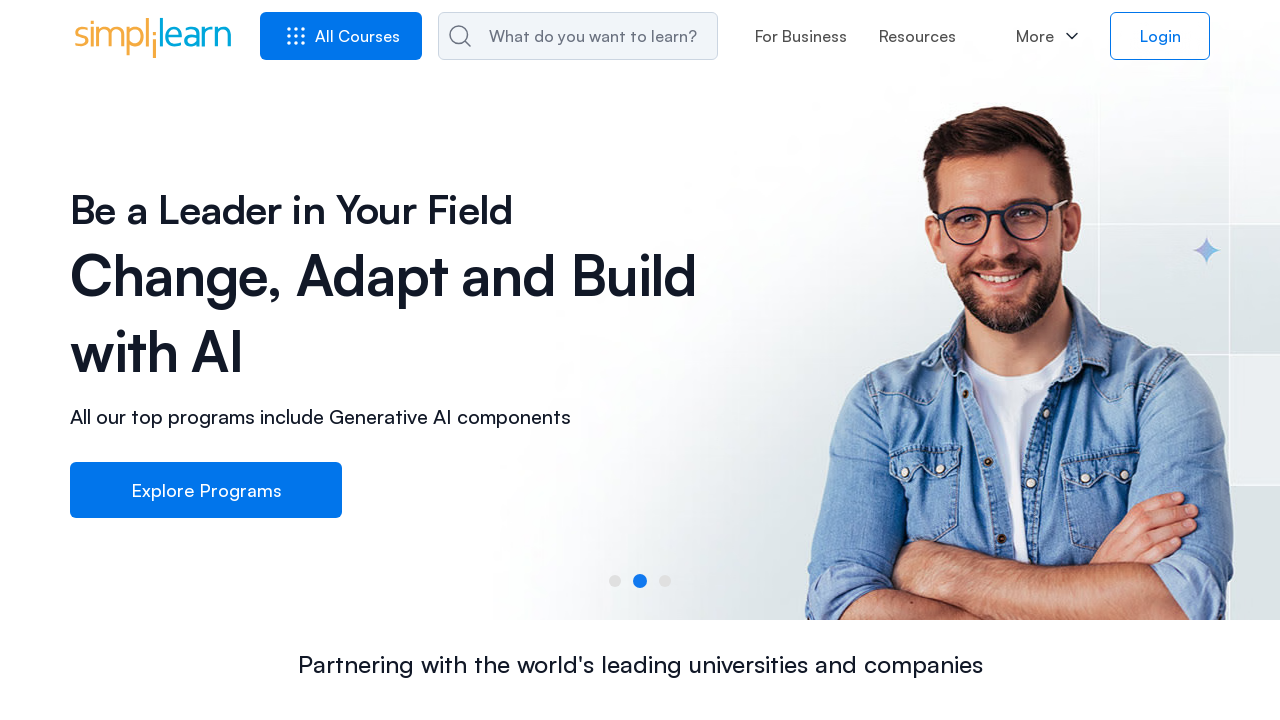

Waited for page to reach networkidle load state
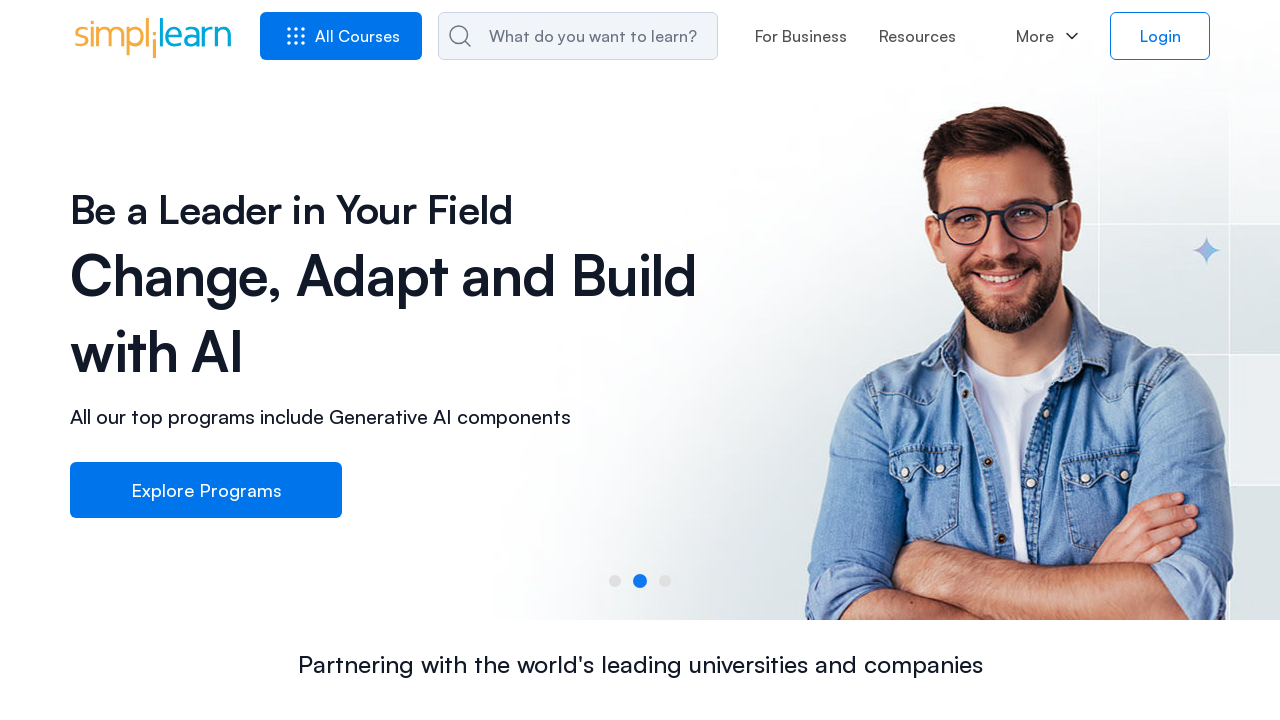

Verified body element is present on Simplilearn homepage
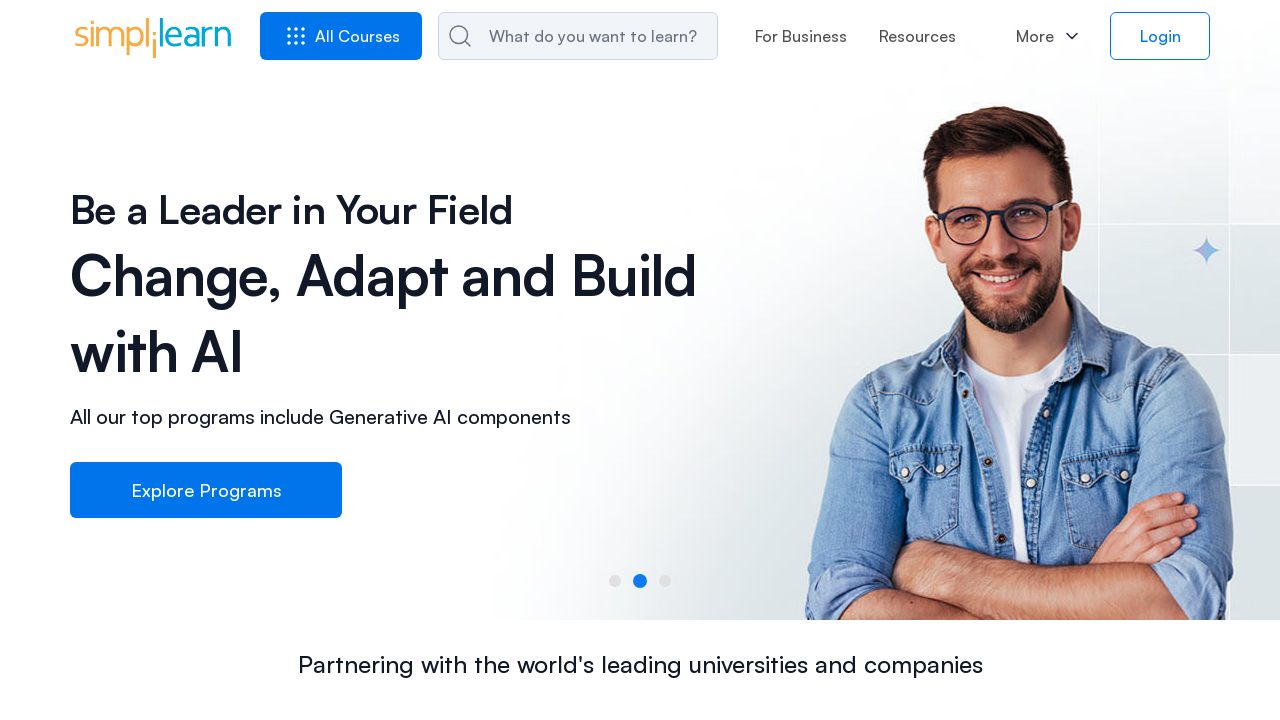

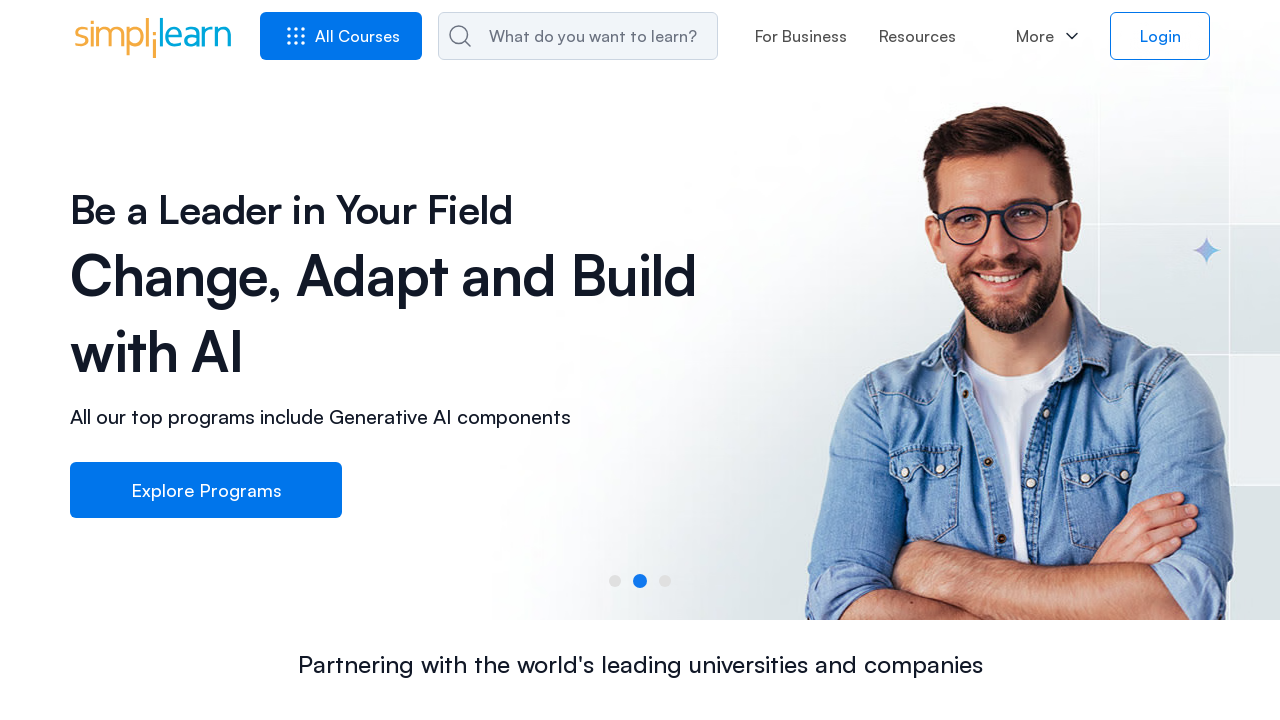